Tests radio button interactions on a W3Schools demo page by checking various radio buttons within an iframe (HTML option, age range options) and submitting the form.

Starting URL: https://www.w3schools.com/tags/tryit.asp?filename=tryhtml5_input_type_radio

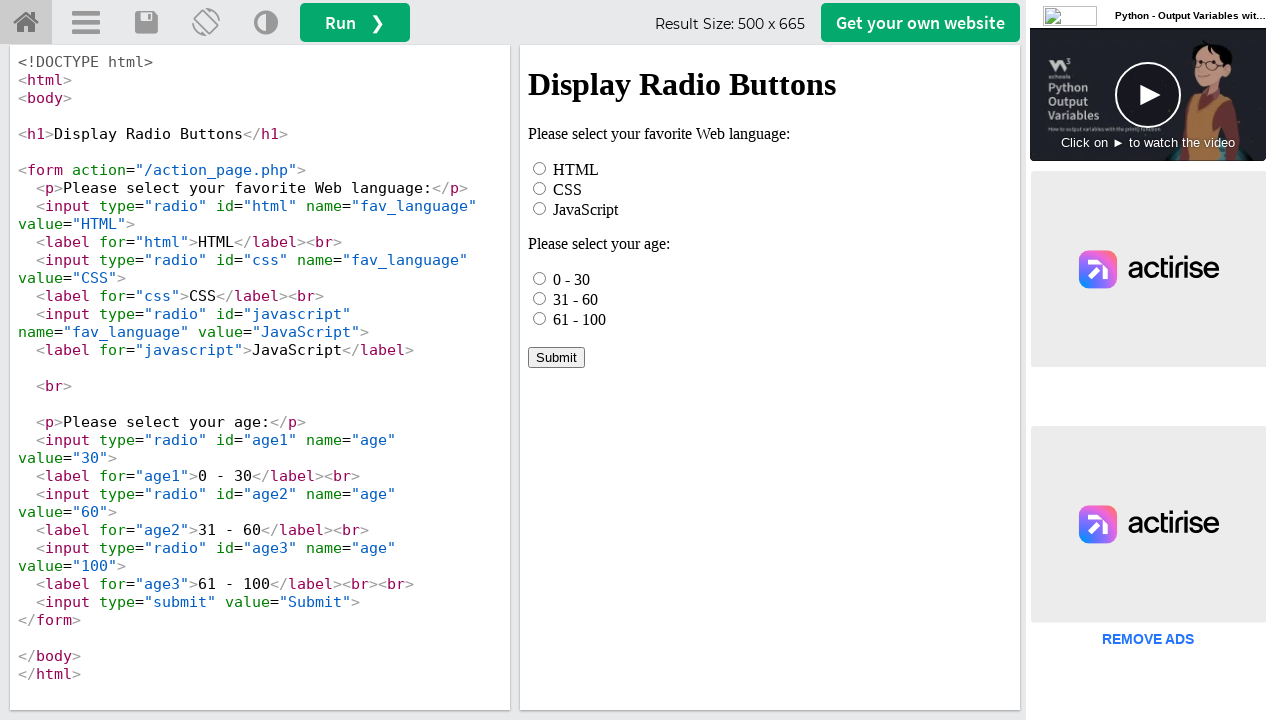

Clicked HTML radio button in iframe at (540, 168) on iframe[name="iframeResult"] >> internal:control=enter-frame >> #html
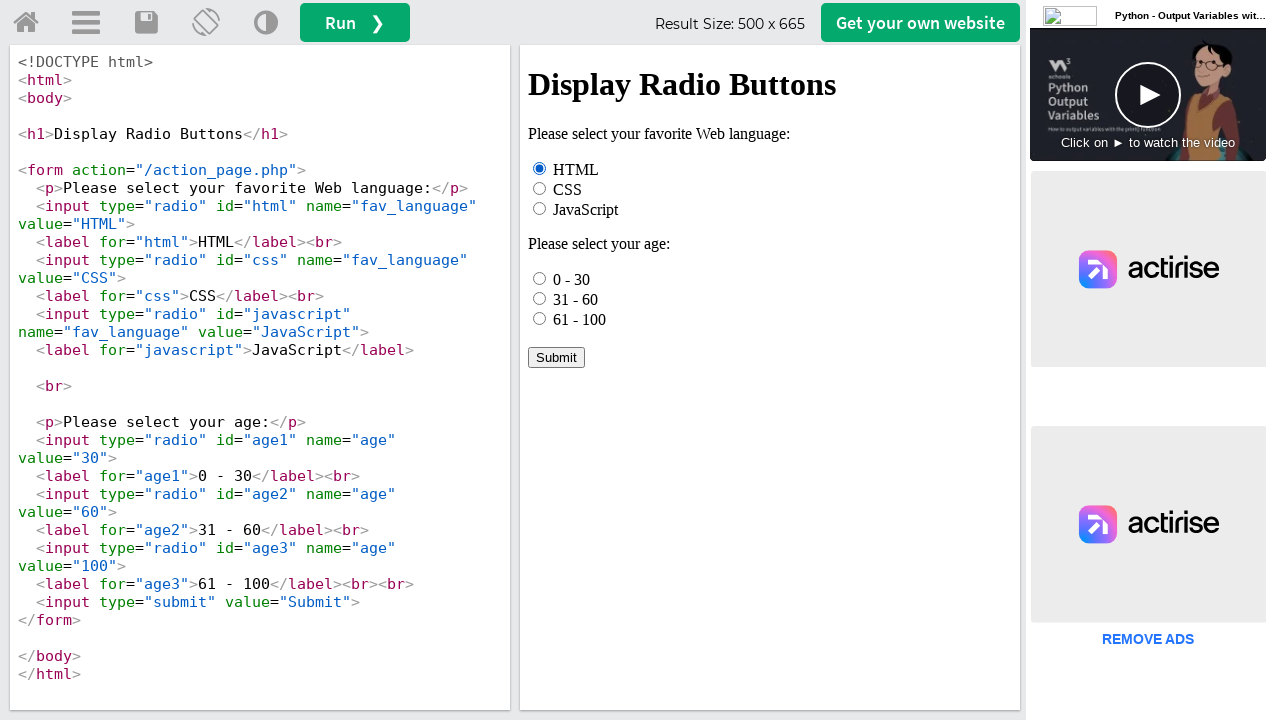

Checked first age radio button (0 - 30) at (540, 278) on iframe[name="iframeResult"] >> internal:control=enter-frame >> input[name="age"]
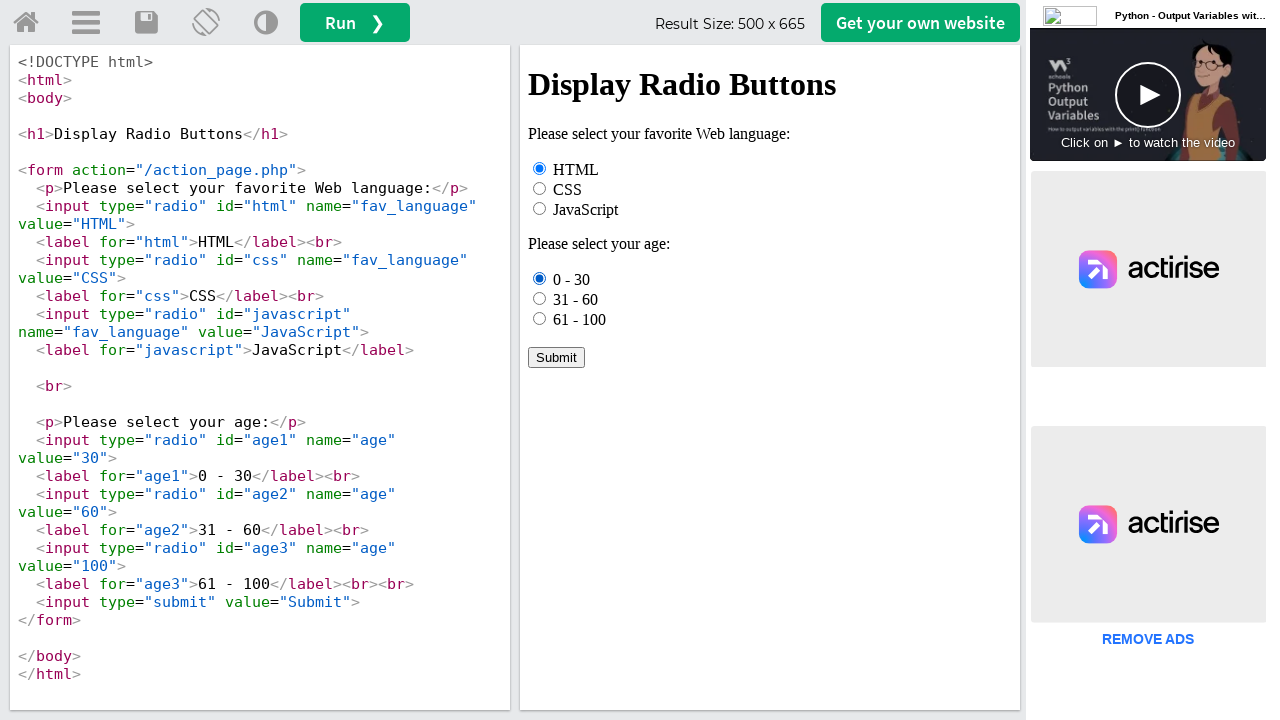

Clicked third age radio button (61 - 100) at (540, 318) on iframe[name="iframeResult"] >> internal:control=enter-frame >> input[name="age"]
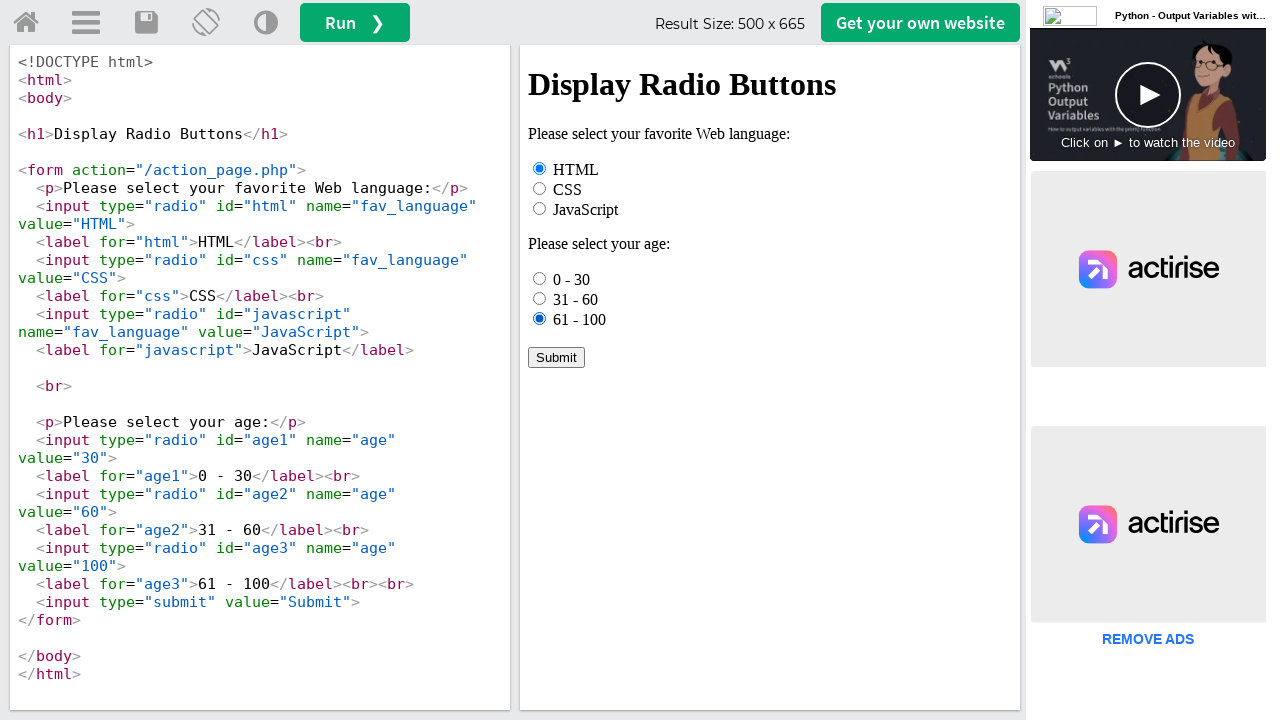

Clicked '31 - 60' age range option at (576, 299) on iframe[name="iframeResult"] >> internal:control=enter-frame >> text=31 - 60
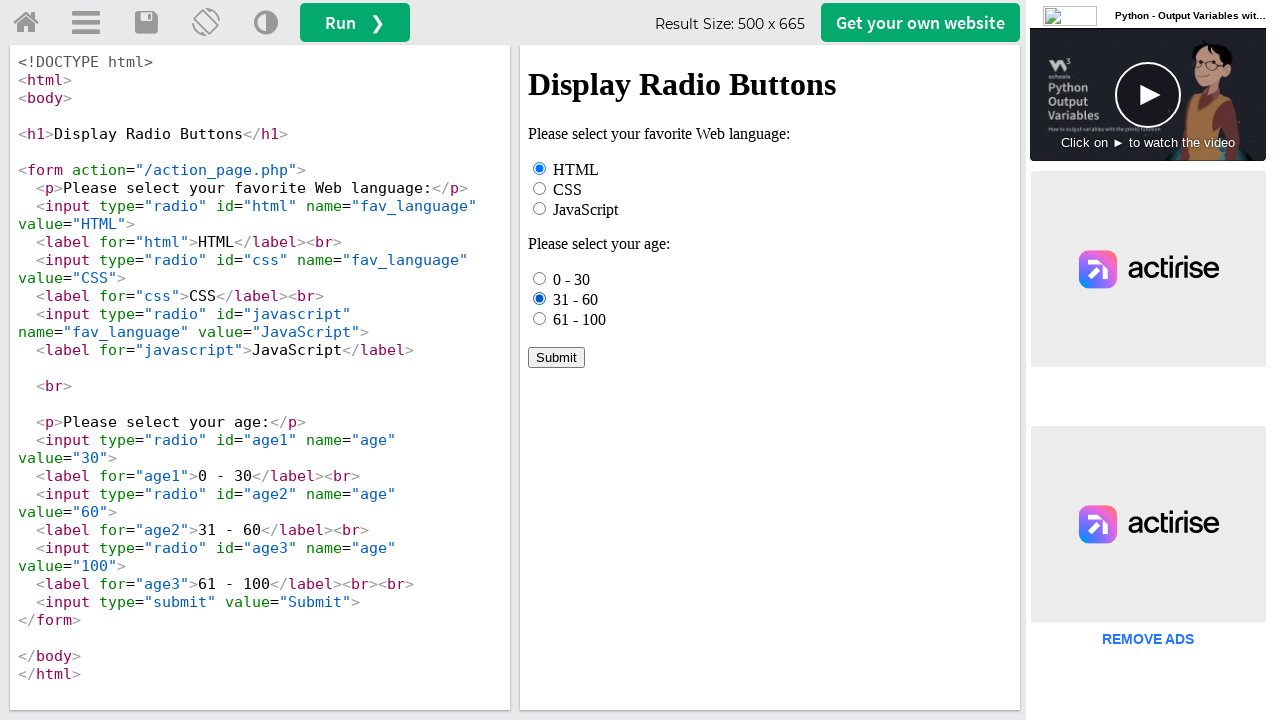

Clicked Submit button to submit form at (556, 357) on iframe[name="iframeResult"] >> internal:control=enter-frame >> text=Submit
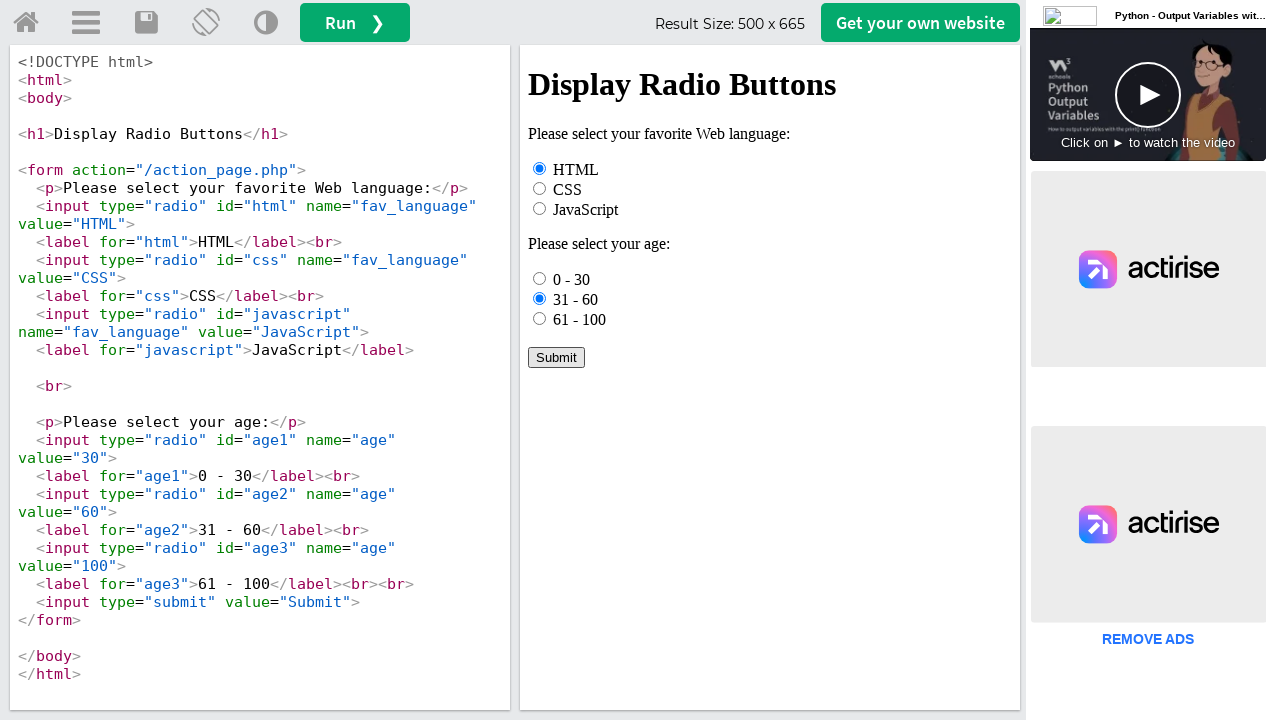

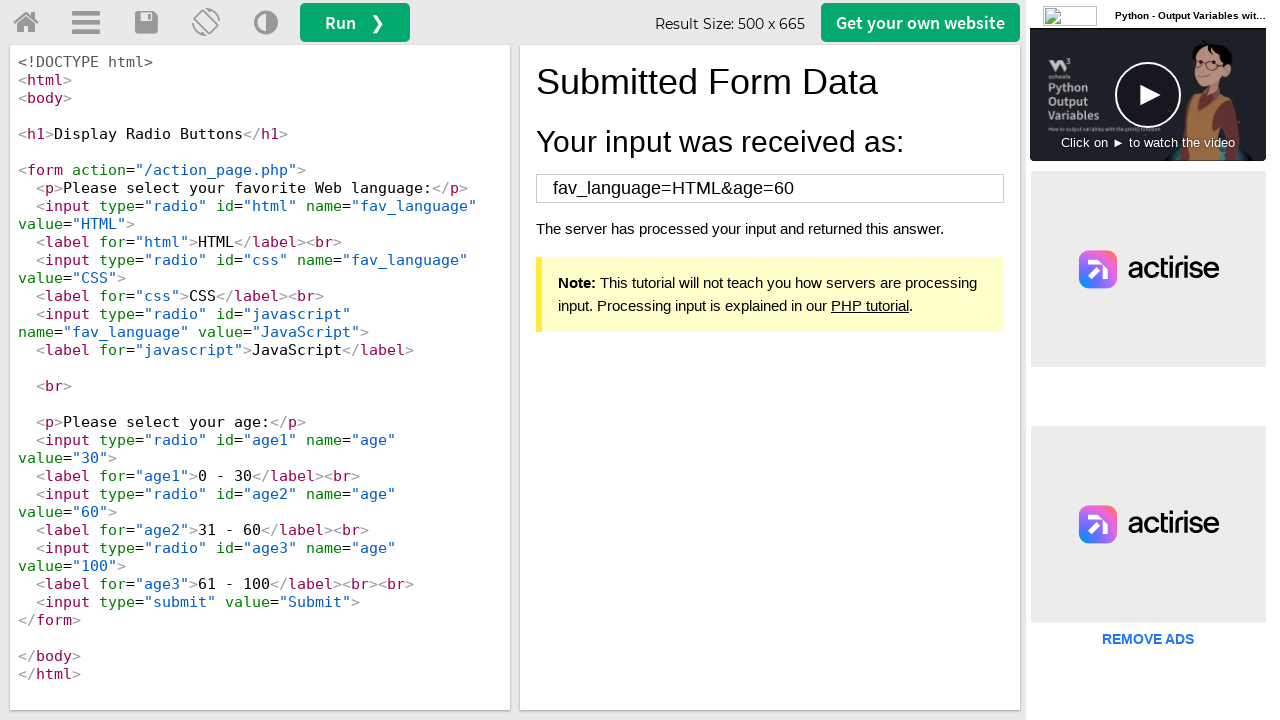